Tests navigation to the forgot password page by clicking the forgot password link and verifying the reset password text

Starting URL: https://opensource-demo.orangehrmlive.com/

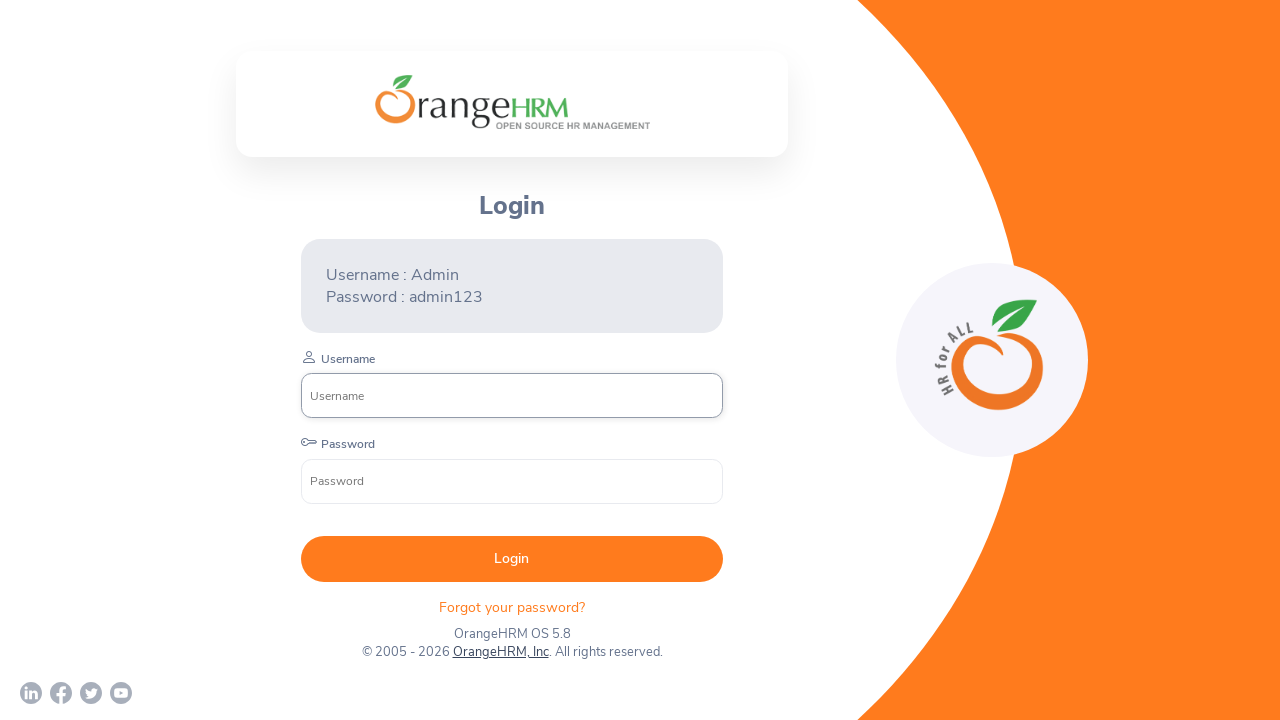

Clicked 'Forgot your password?' link at (512, 607) on xpath=//p[text() = 'Forgot your password? ']
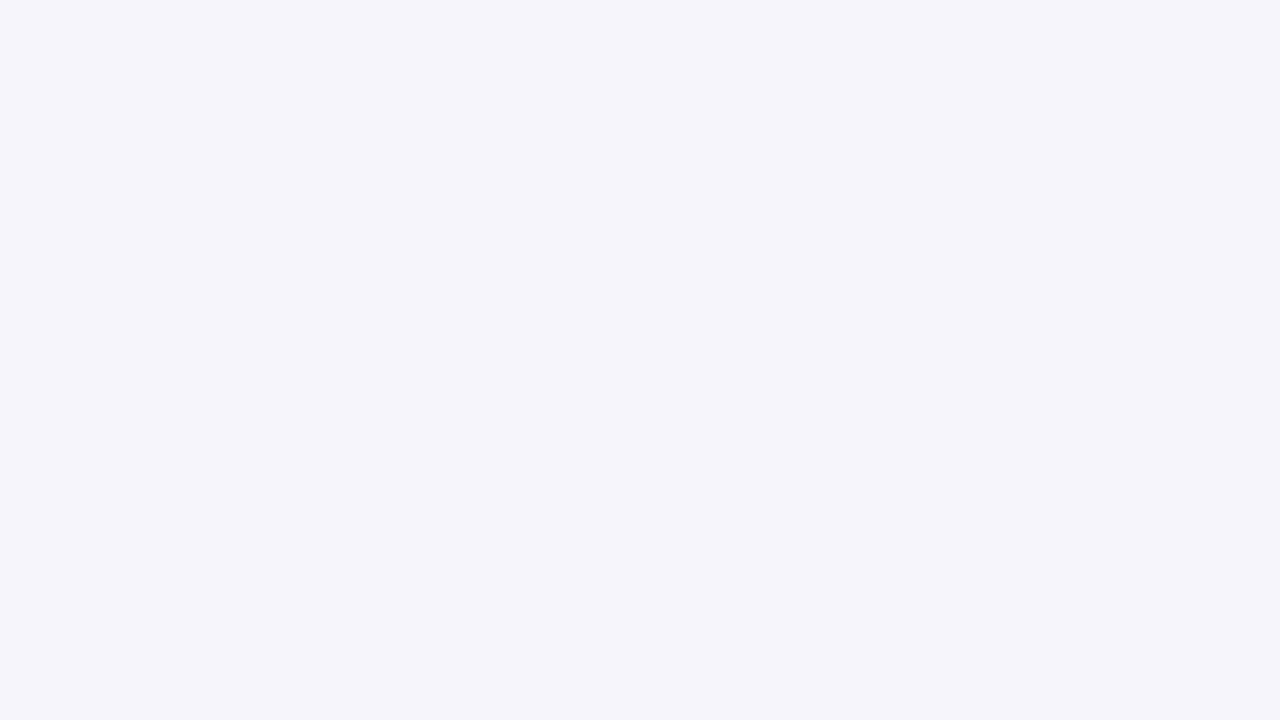

Verified 'Reset Password' heading appears on forgot password page
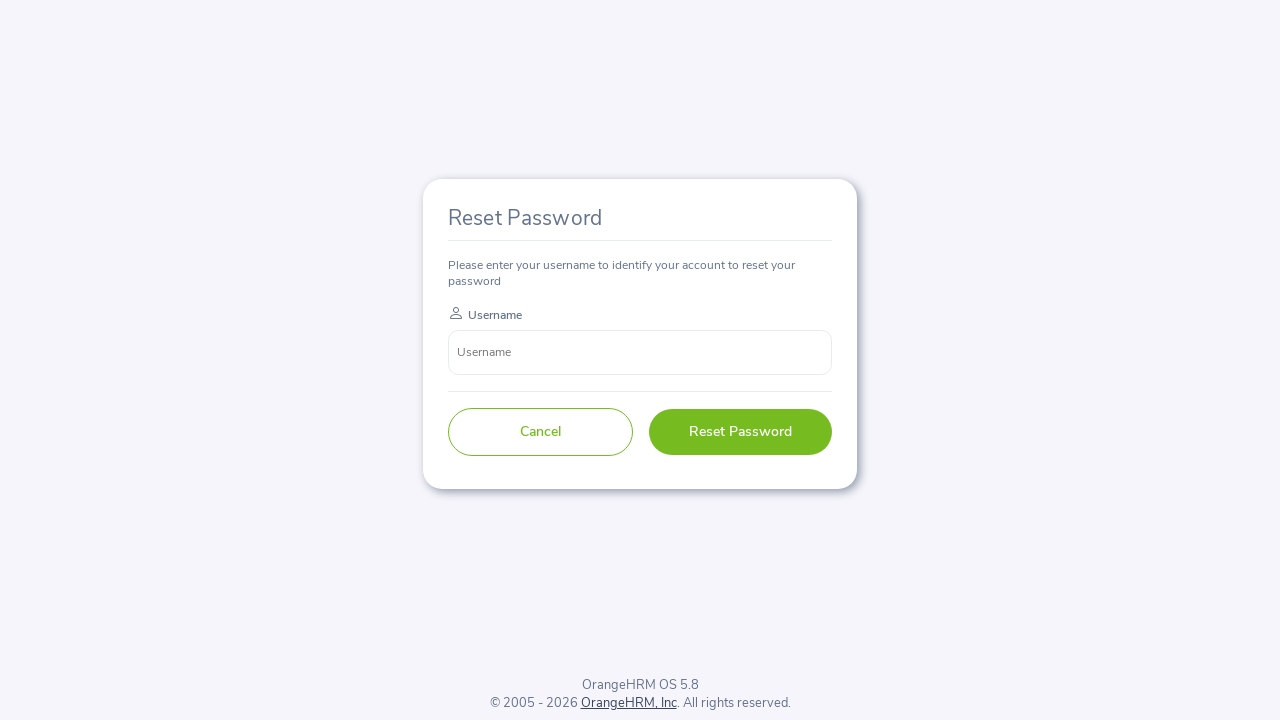

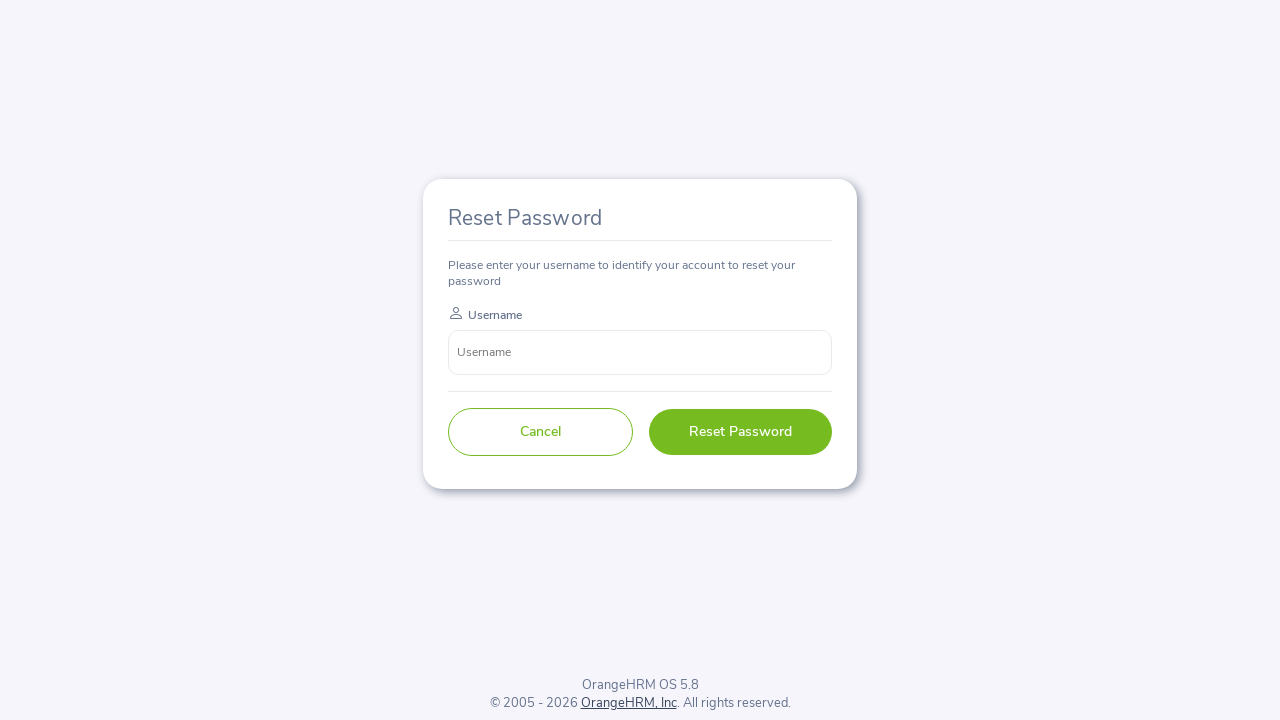